Tests a comprehensive form submission by filling in personal details (name, email, age), selecting radio buttons for sex and experience, checking a profession checkbox, selecting options from dropdowns for continents and Selenium commands, and submitting the form to verify successful submission.

Starting URL: https://seleniumui.moderntester.pl/form.php

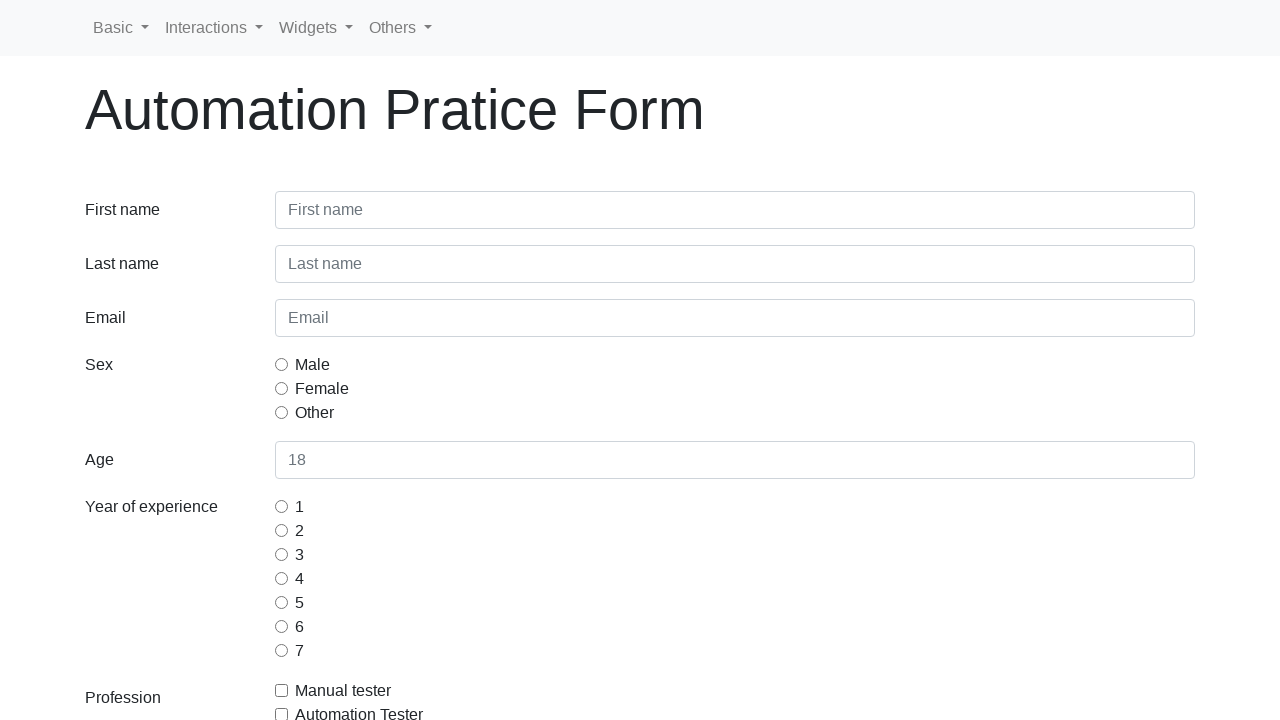

Filled first name field with 'Jan' on #inputFirstName3
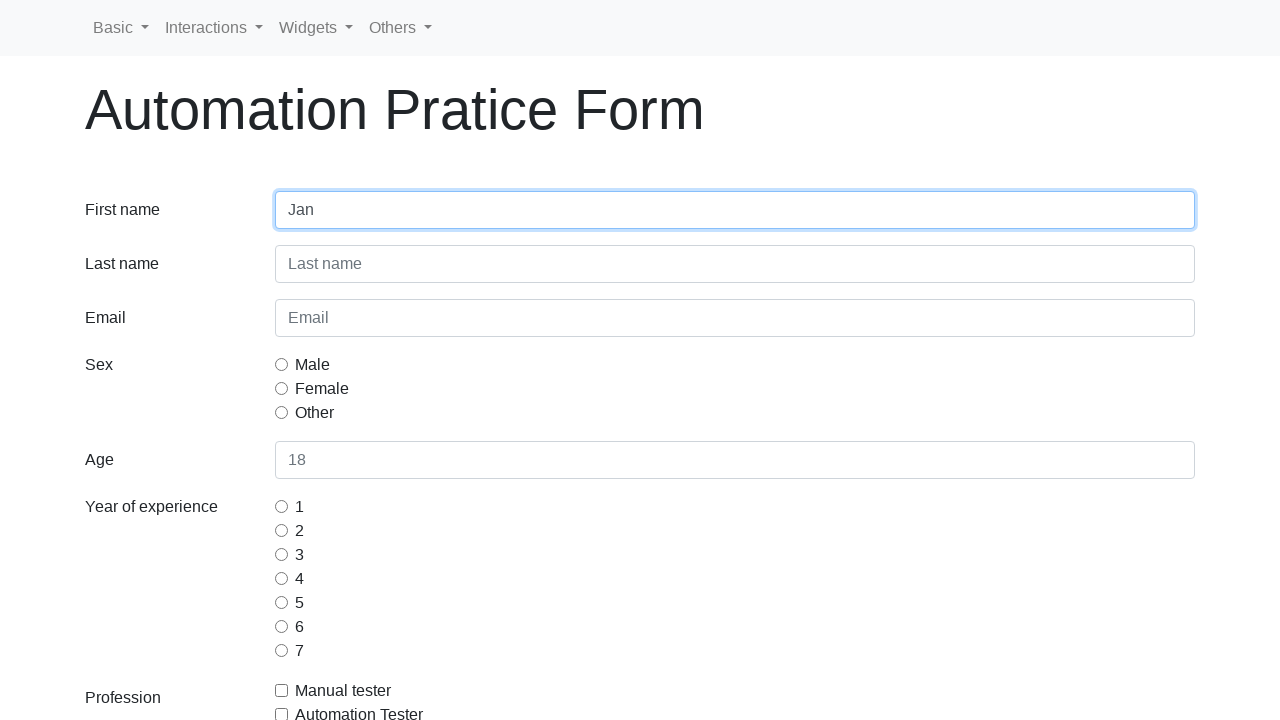

Filled last name field with 'Kowalski' on #inputLastName3
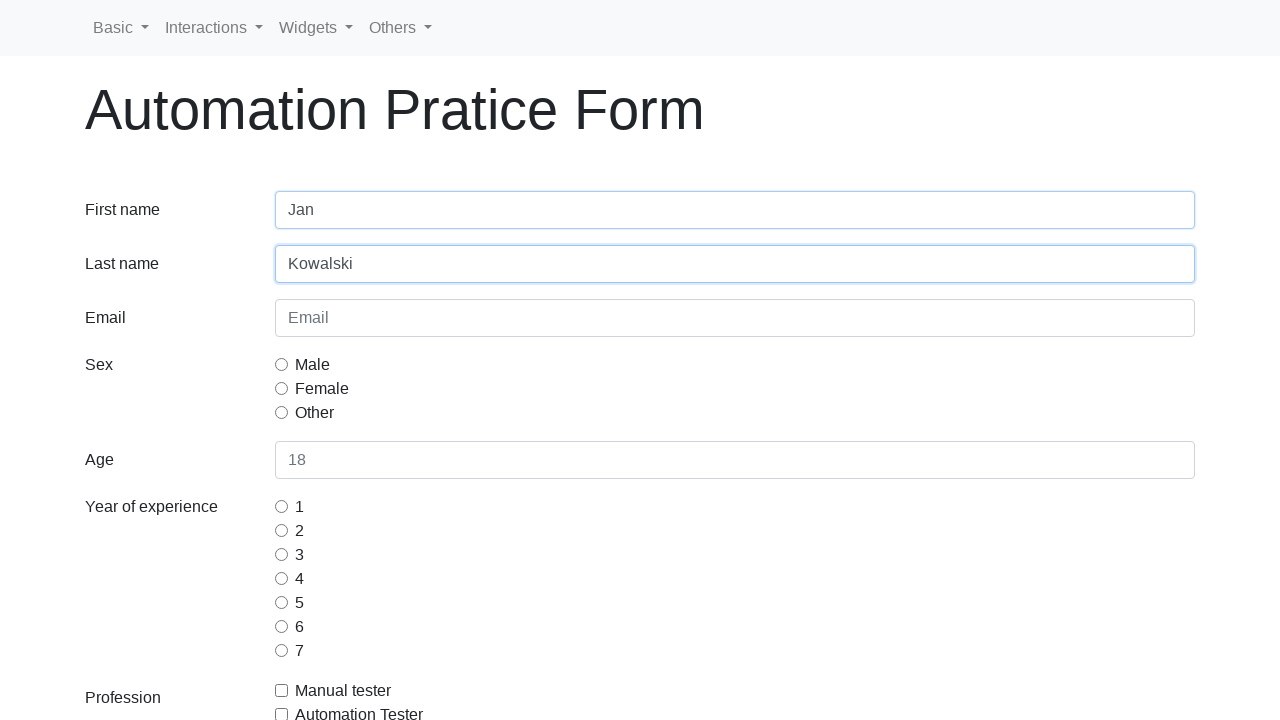

Filled email field with 'jankowalski@sii.pl' on #inputEmail3
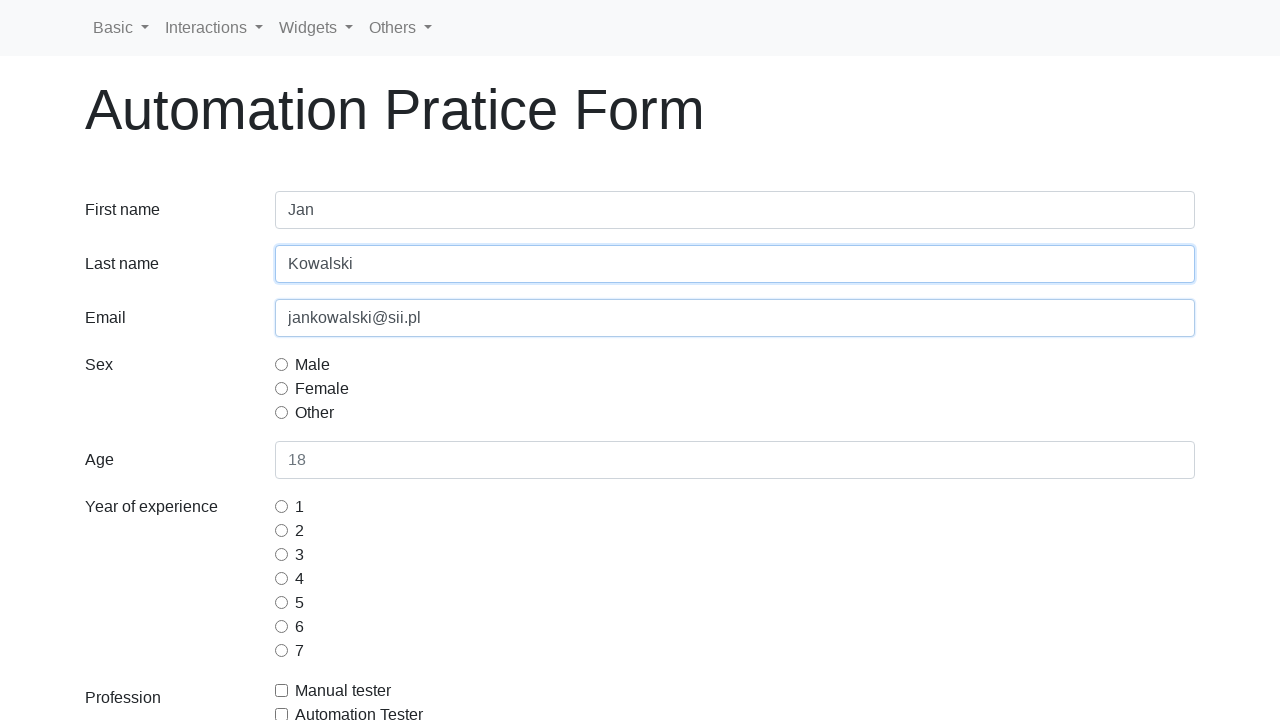

Selected Male for sex radio button at (282, 364) on [name='gridRadiosSex'] >> nth=0
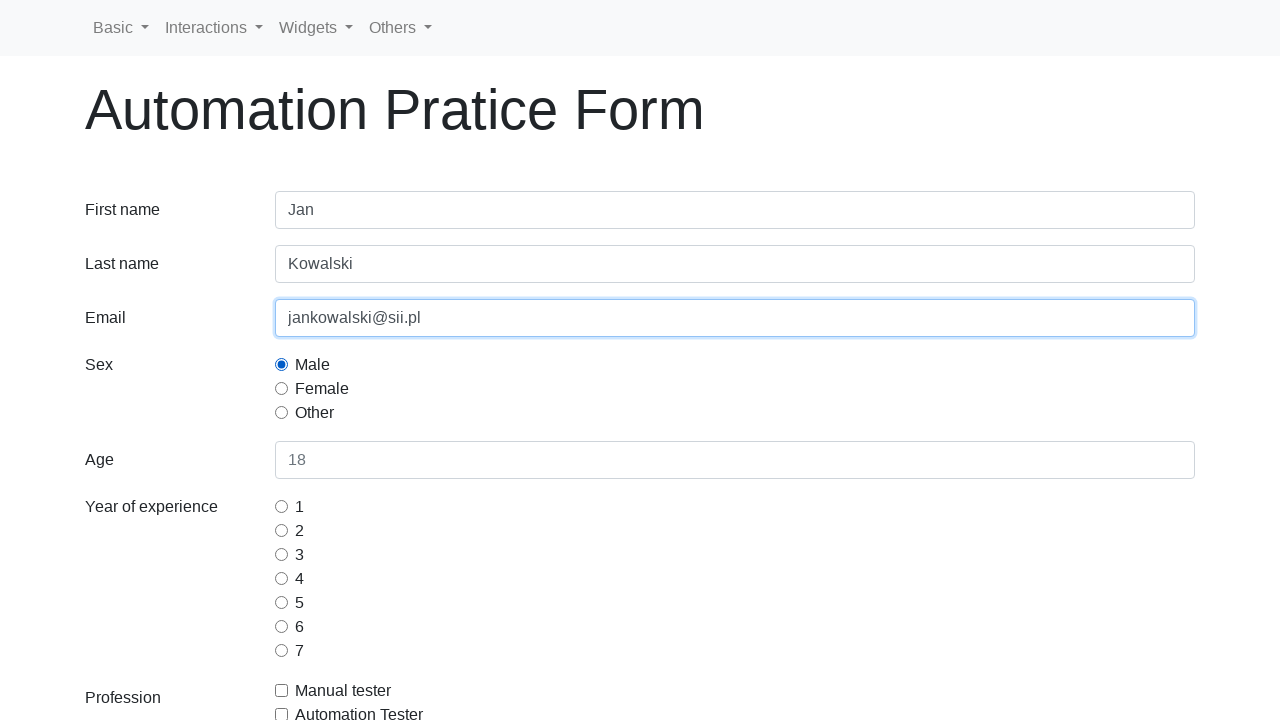

Filled age field with '33' on #inputAge3
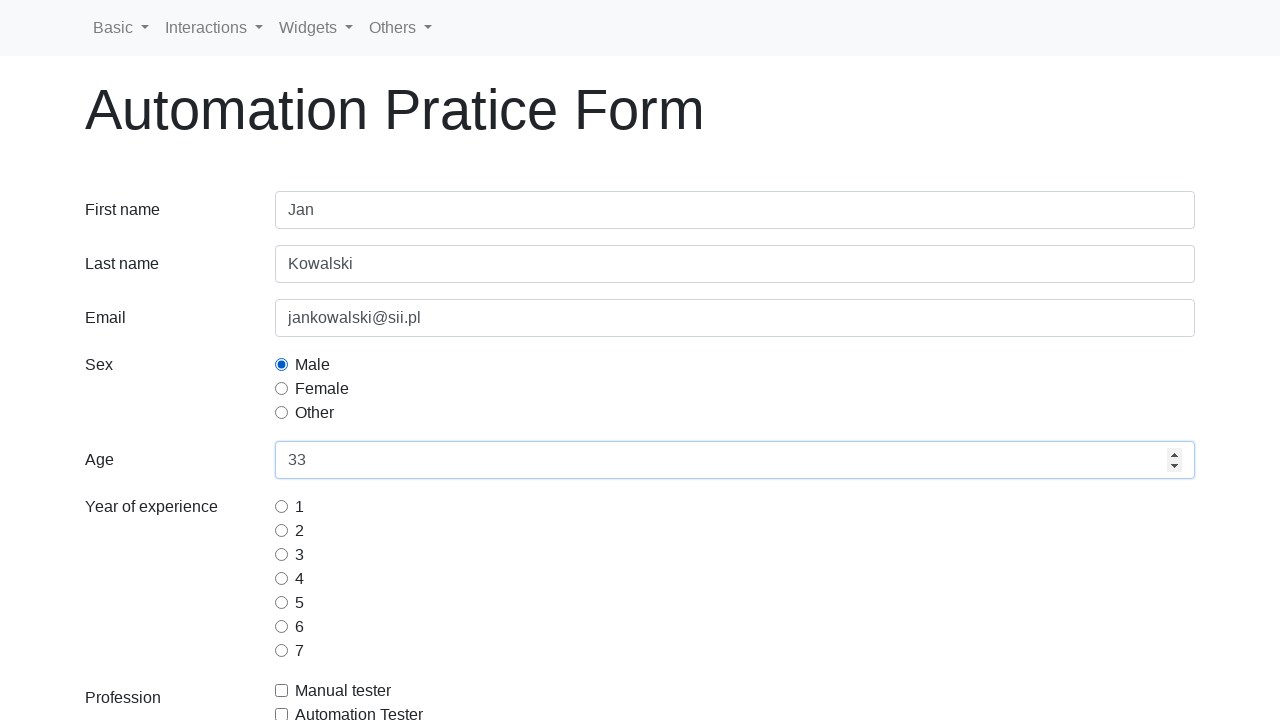

Selected experience level (index 2) via radio button at (282, 554) on [name='gridRadiosExperience'] >> nth=2
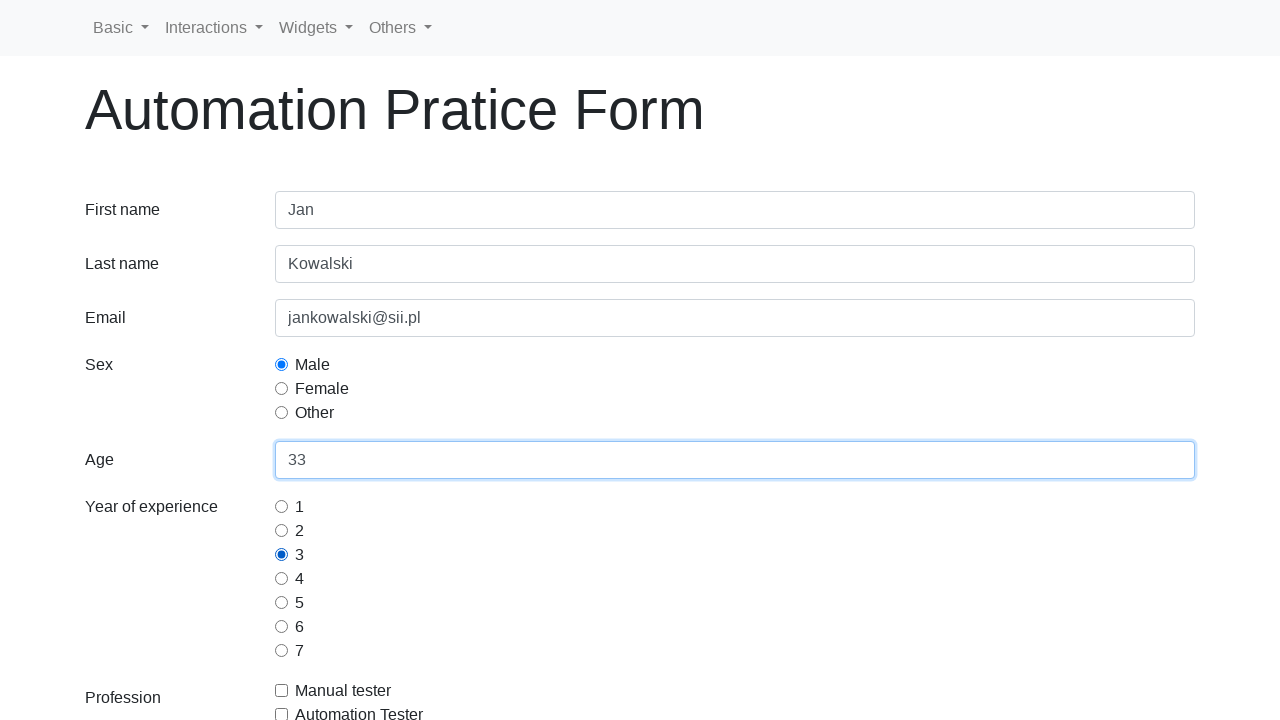

Checked first profession checkbox at (282, 690) on [name='gridCheckboxProfession'] >> nth=0
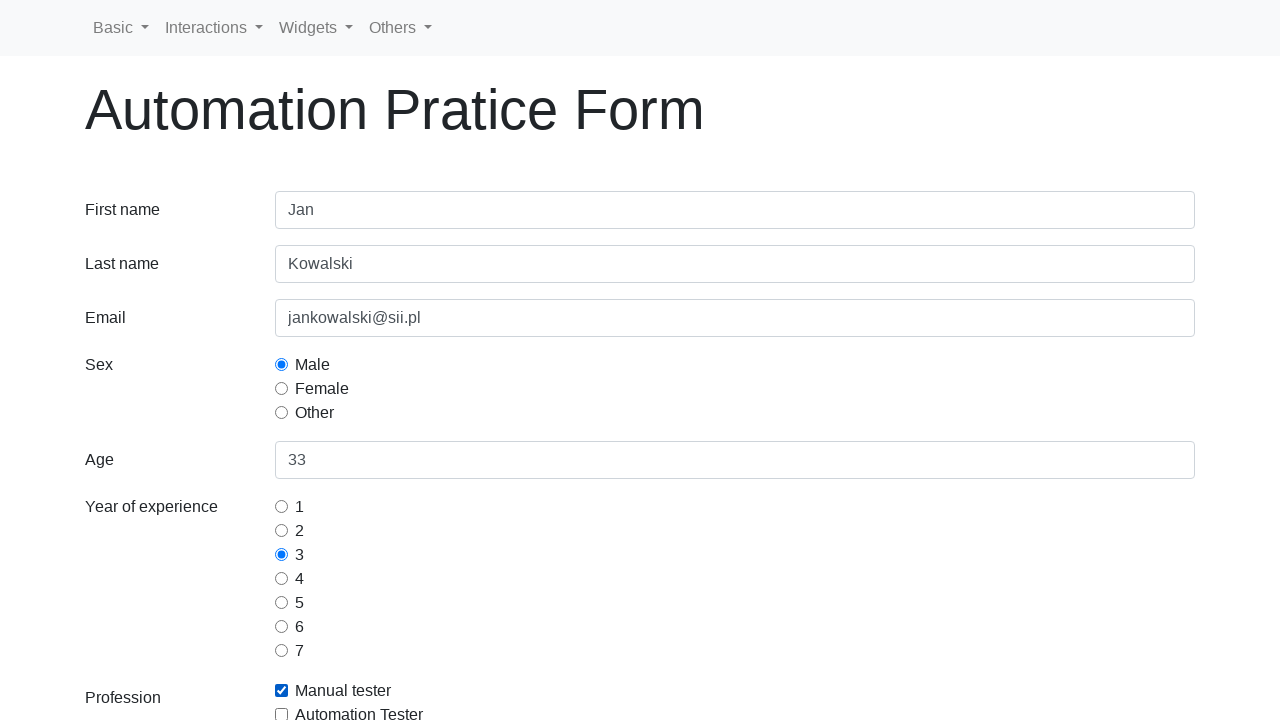

Selected 'Europe' from continents dropdown on #selectContinents
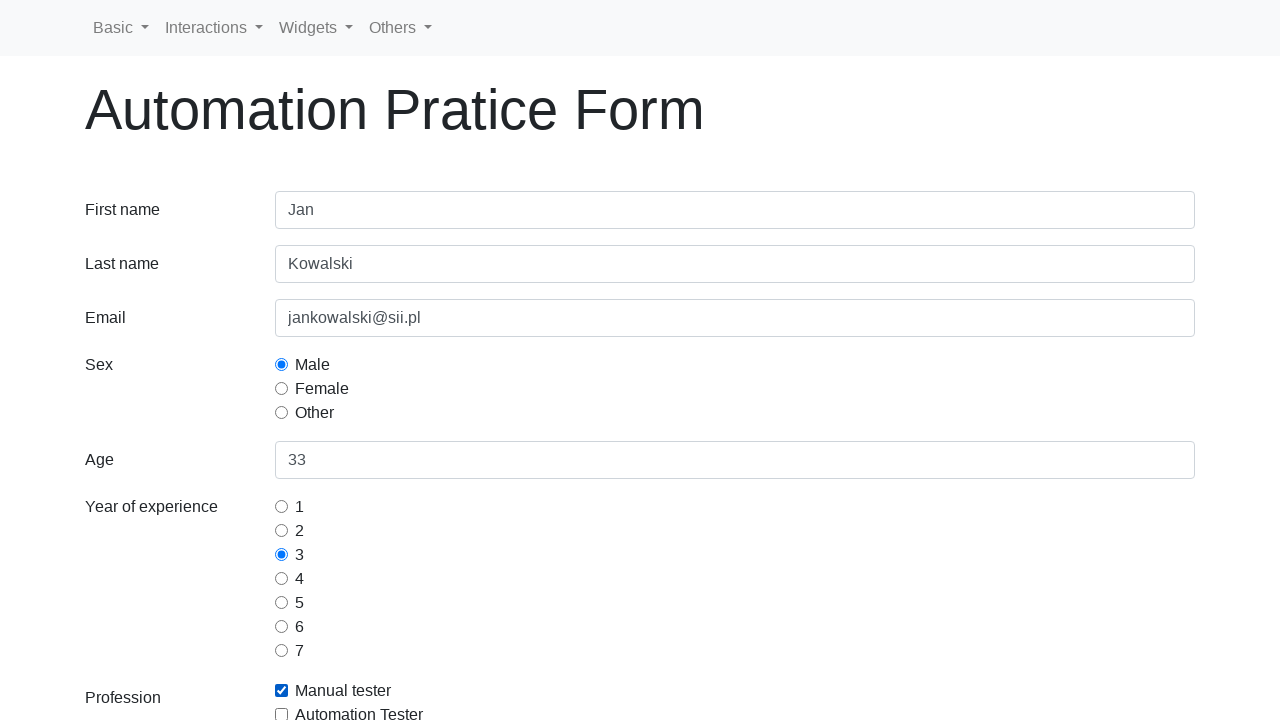

Selected Selenium command at index 4 from dropdown on #selectSeleniumCommands
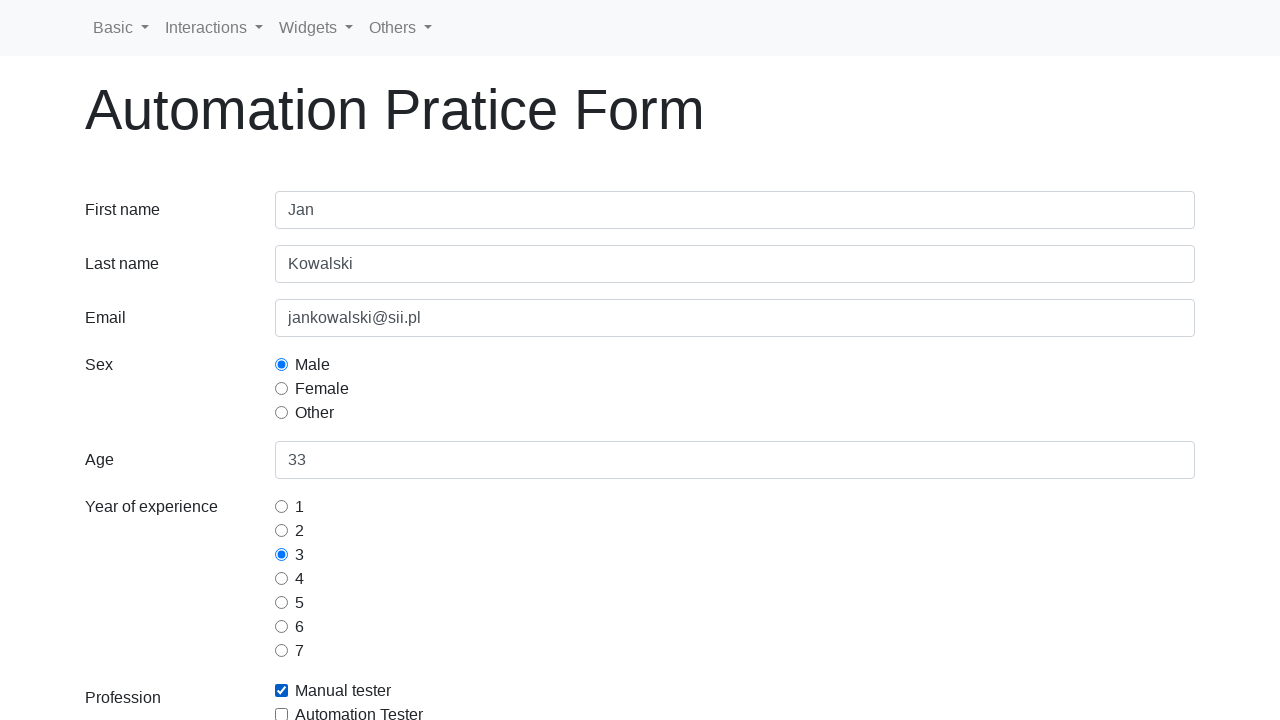

Clicked submit button to submit the form at (123, 594) on .btn-primary
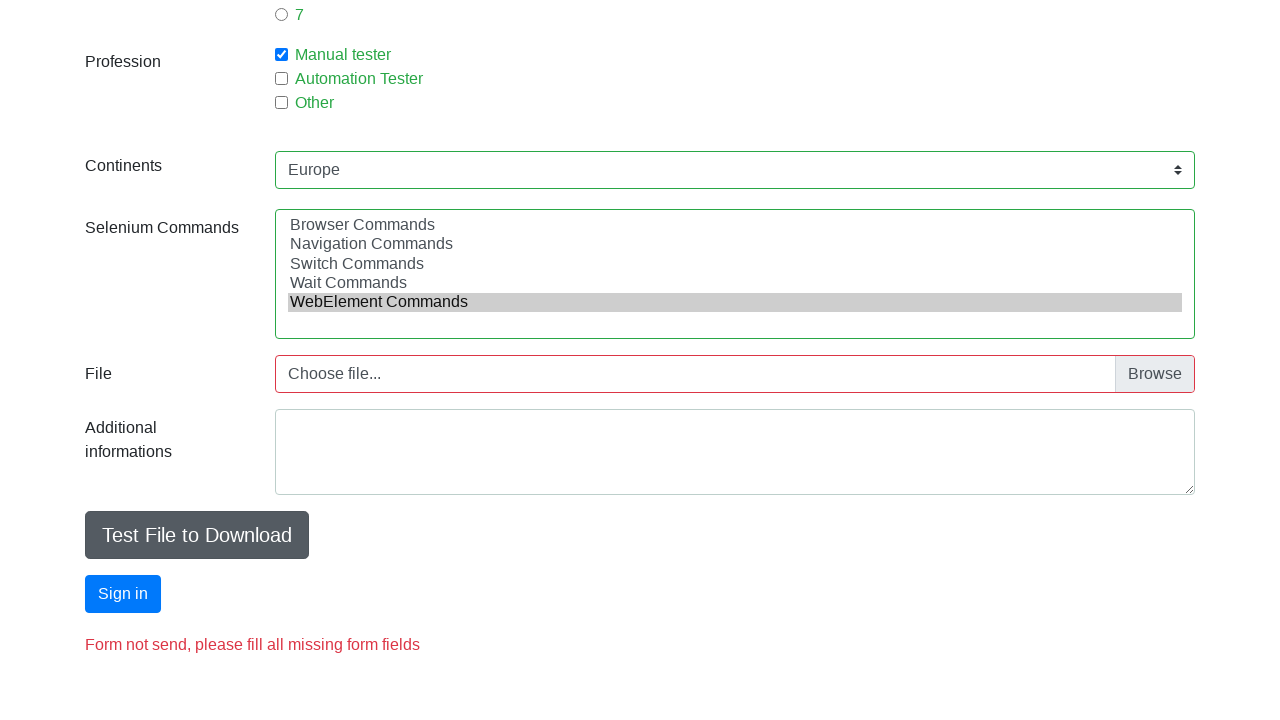

Success message appeared after form submission
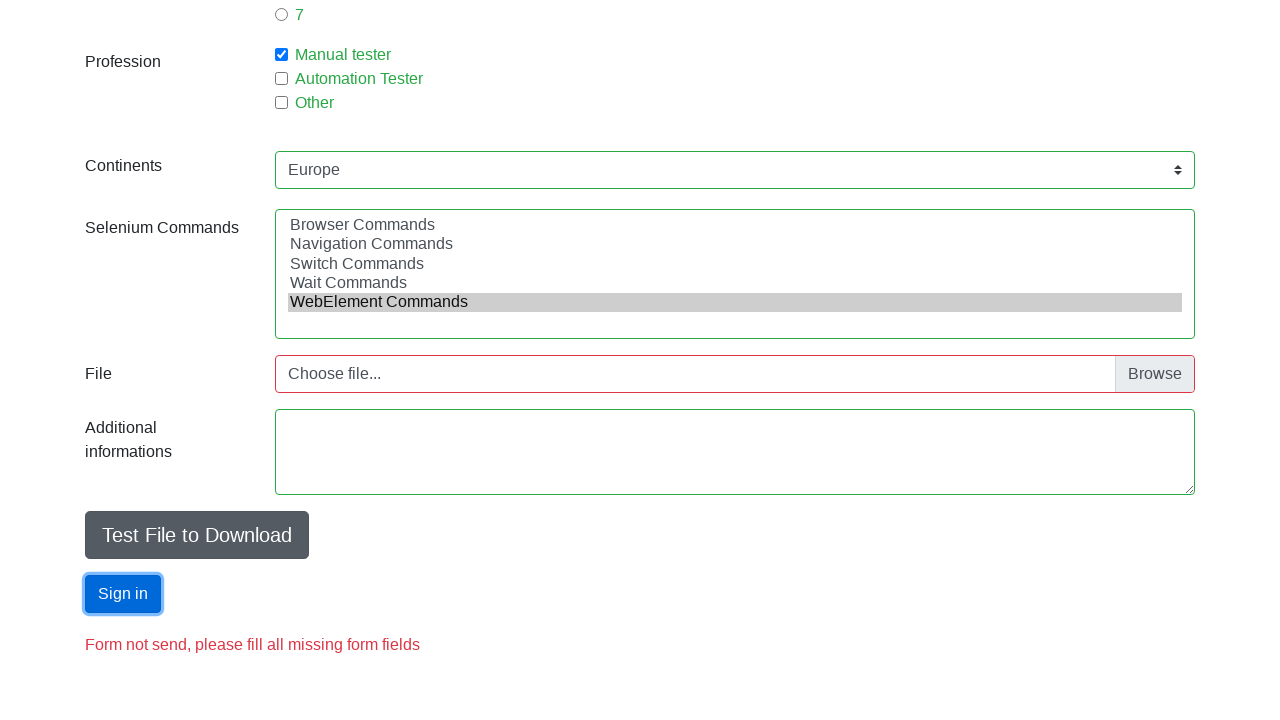

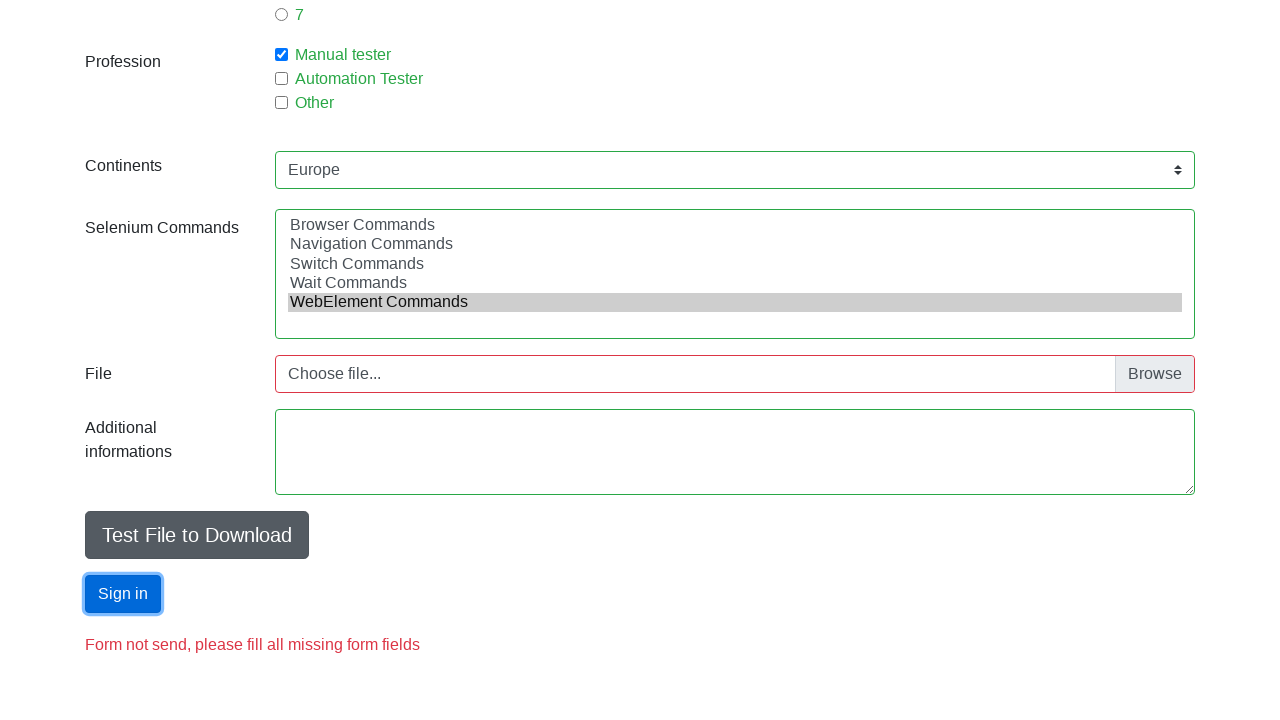